Tests checkbox functionality by navigating to a checkbox demo page and clicking on a checkbox element

Starting URL: http://syntaxprojects.com/basic-checkbox-demo.php

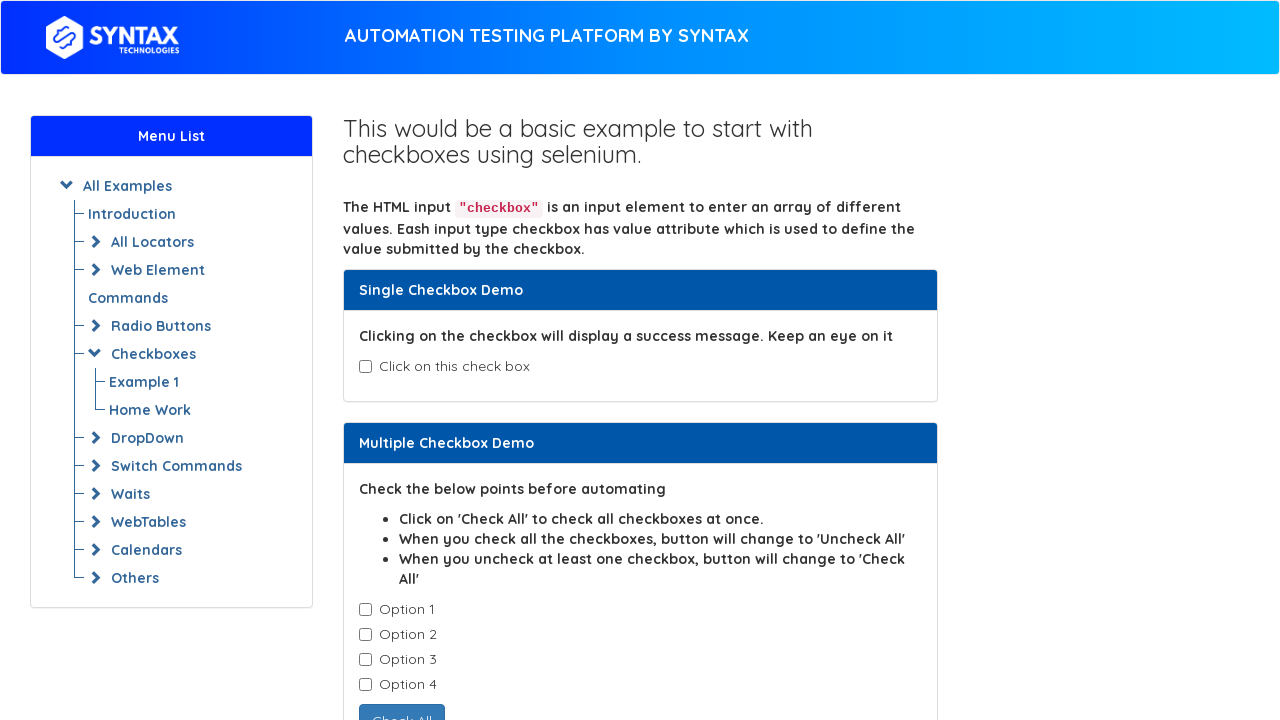

Navigated to checkbox demo page
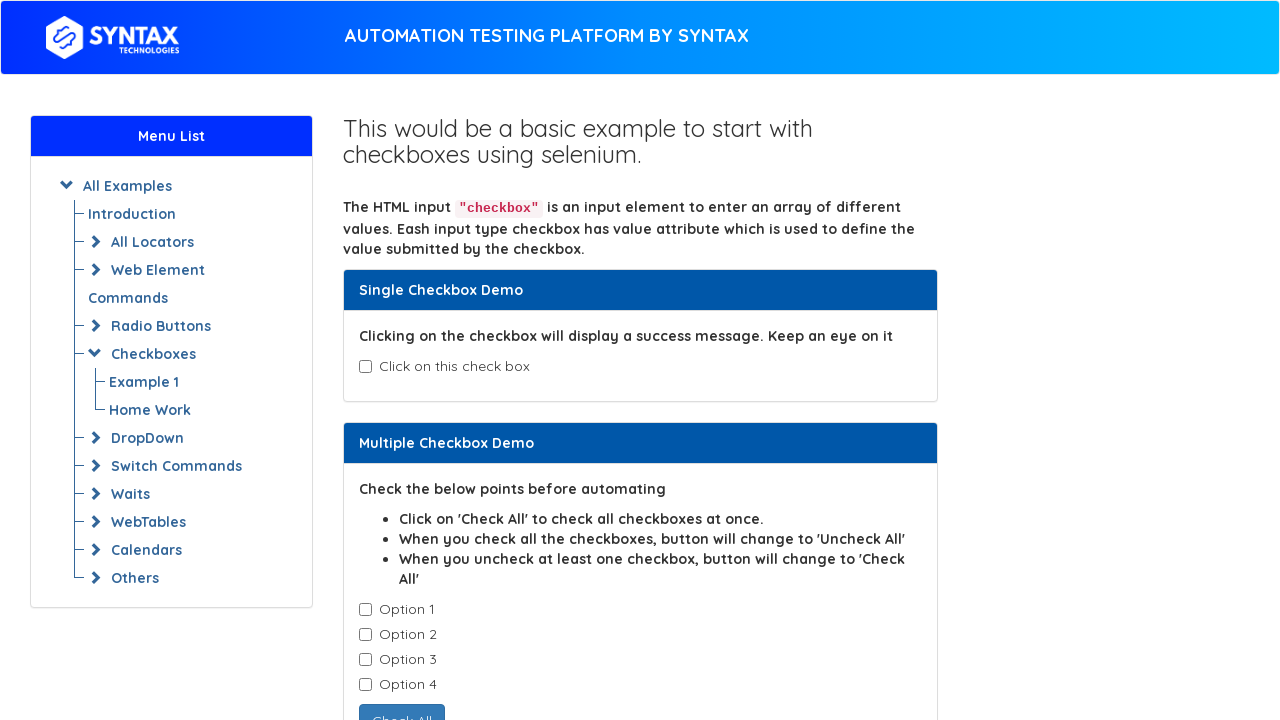

Clicked on the checkbox element at (365, 367) on #isAgeSelected
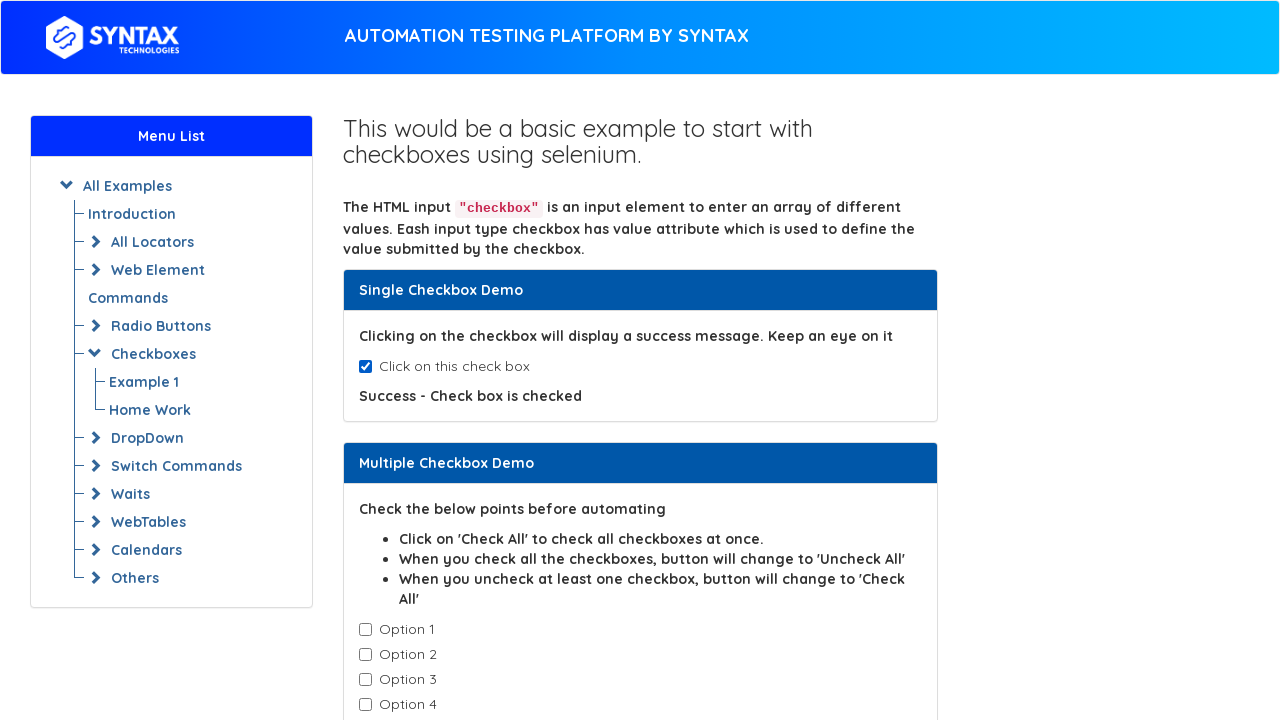

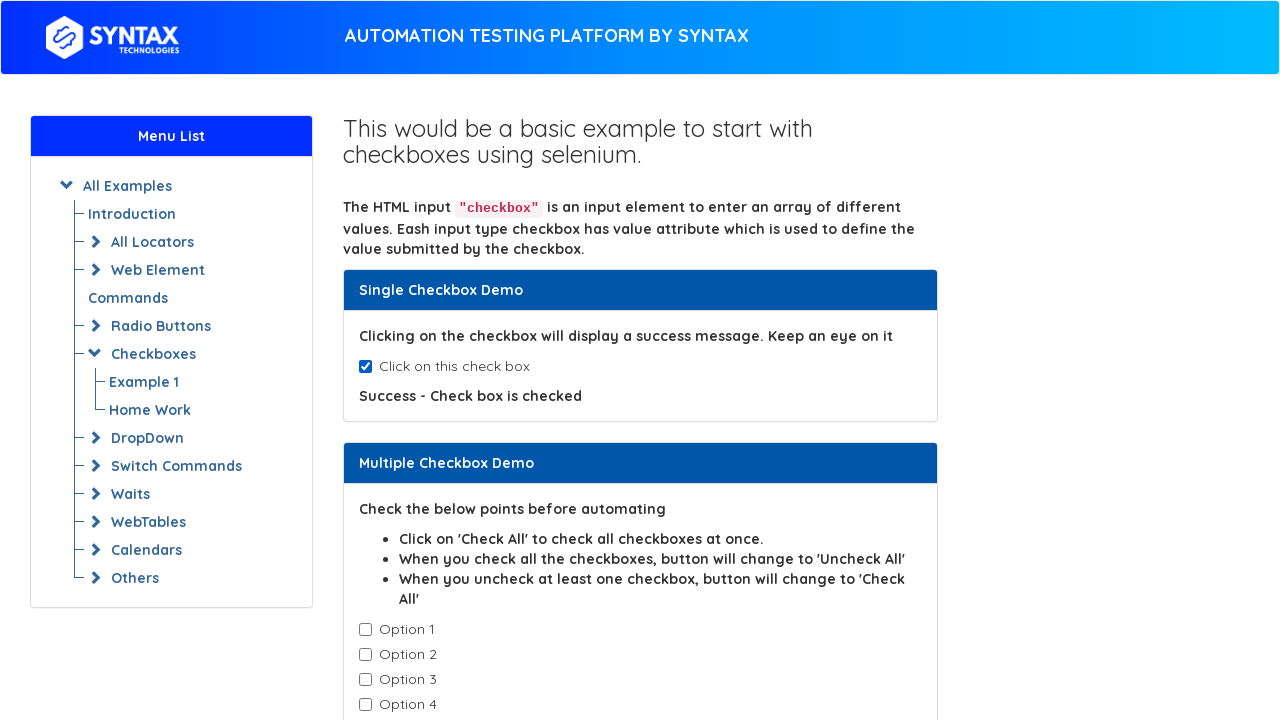